Tests drag and drop functionality on jQuery UI demo page by dragging an element into a drop zone

Starting URL: https://jqueryui.com/droppable/

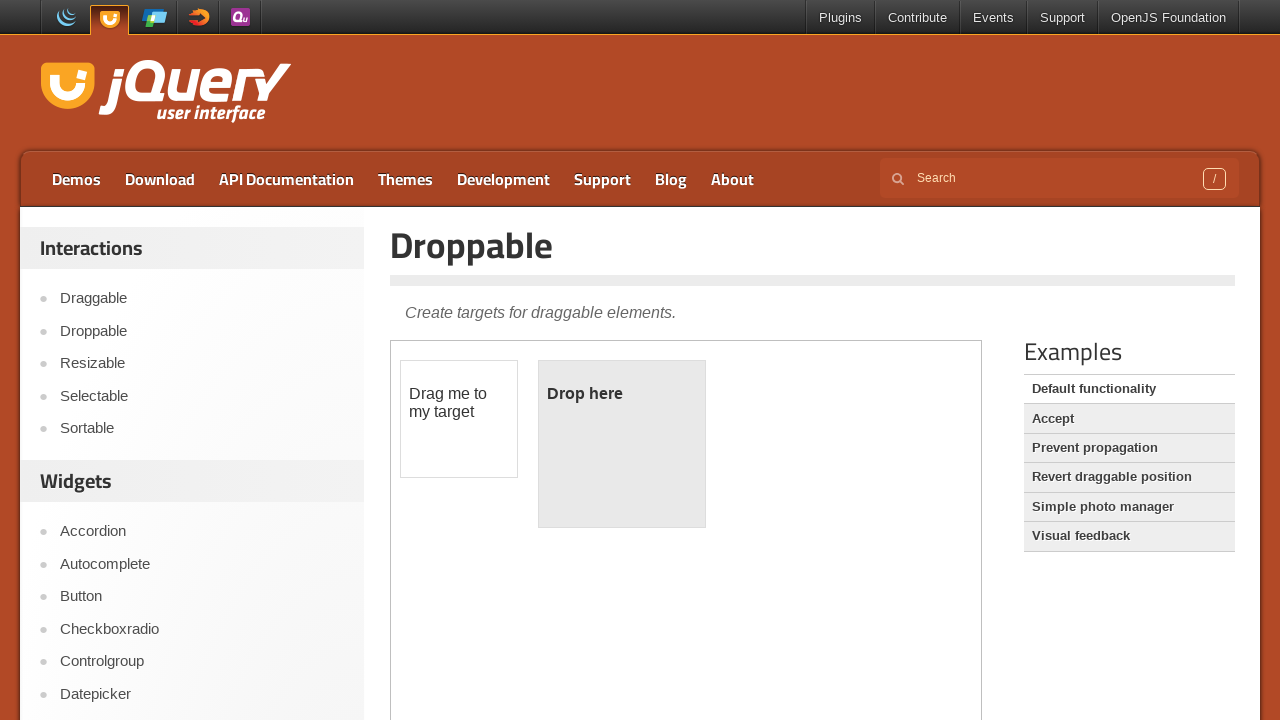

Located first iframe containing drag and drop demo
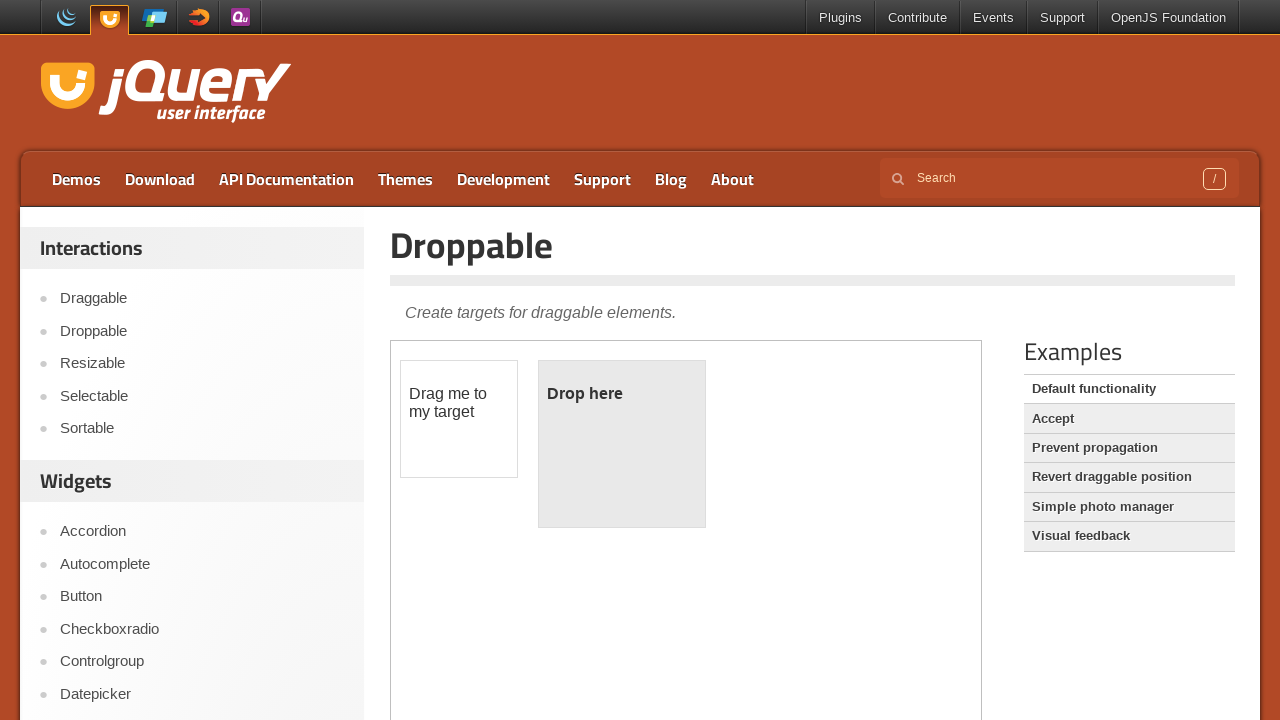

Located draggable element 'Drag me to my target'
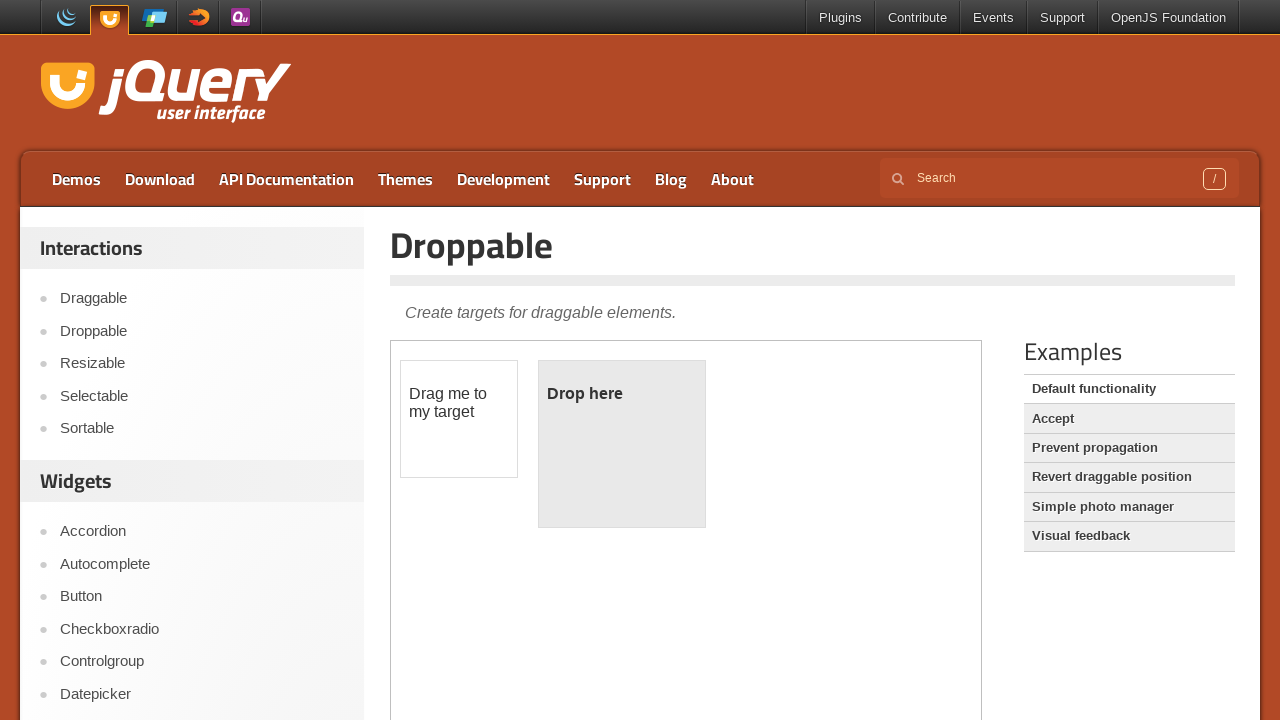

Located droppable target zone
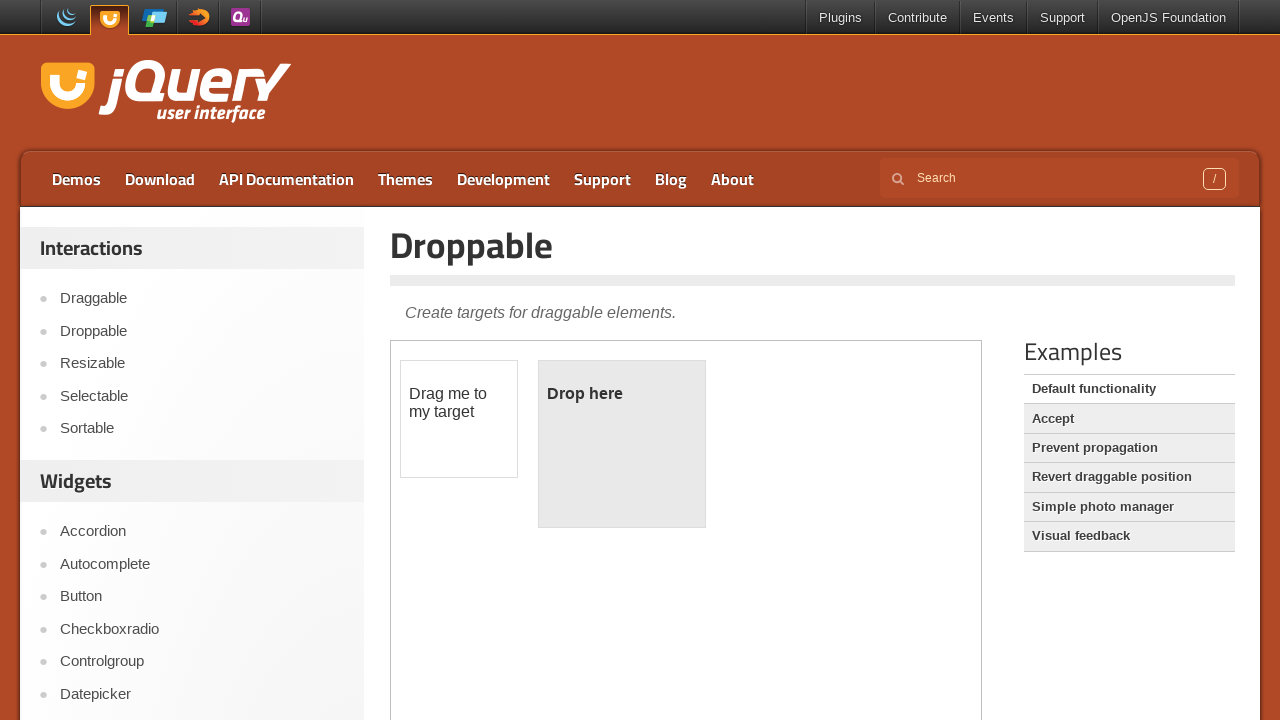

Dragged element into drop zone at (622, 444)
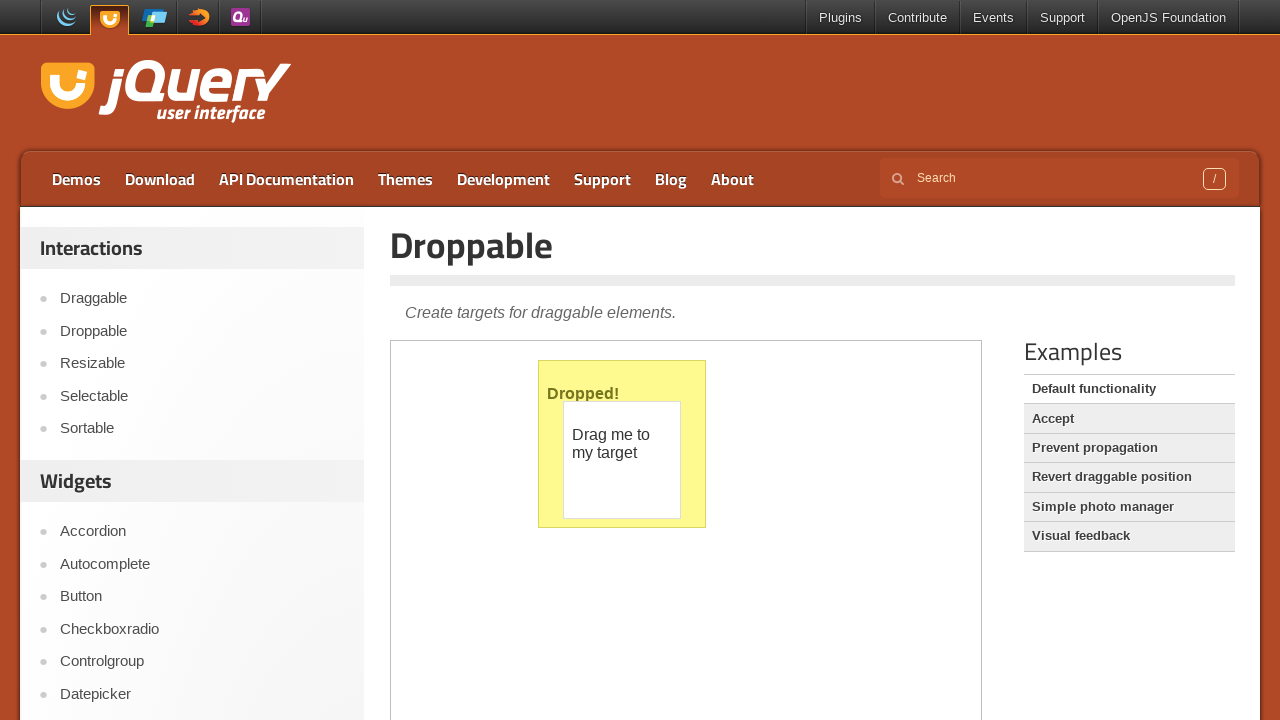

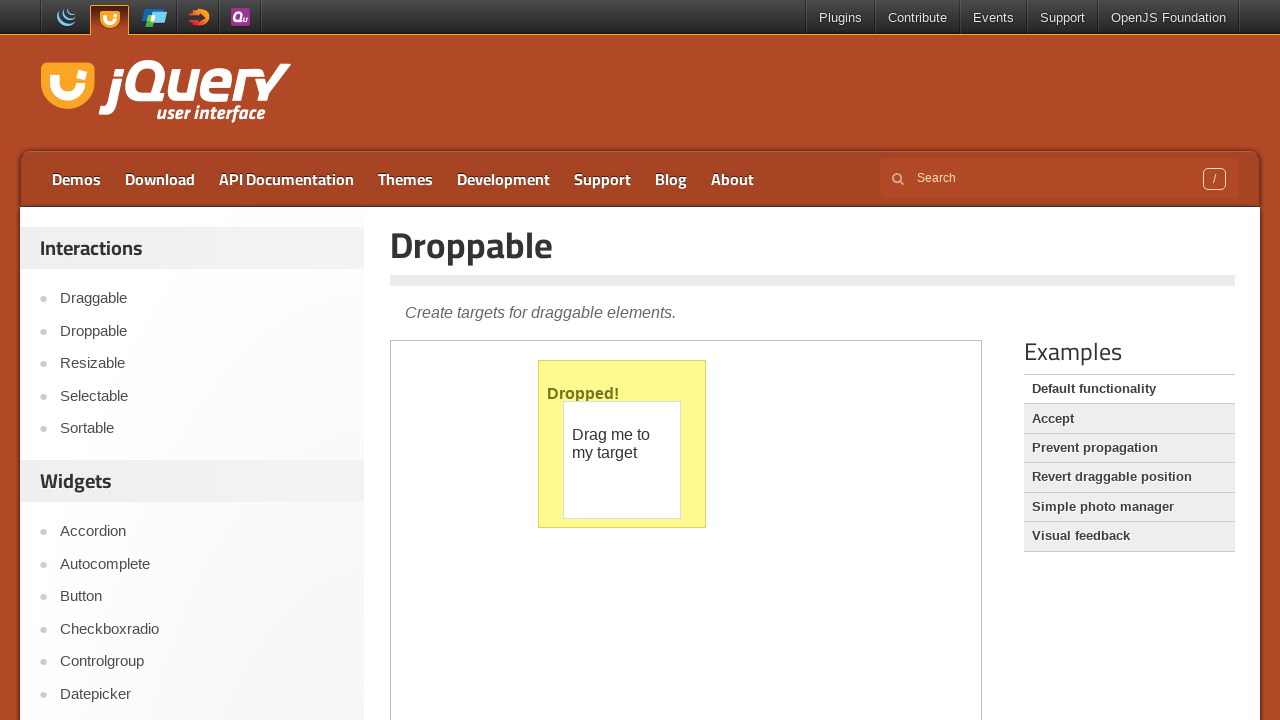